Tests JavaScript alert dialog handling by clicking an alert button and accepting the dialog that appears on a test automation practice site.

Starting URL: https://testautomationpractice.blogspot.com/

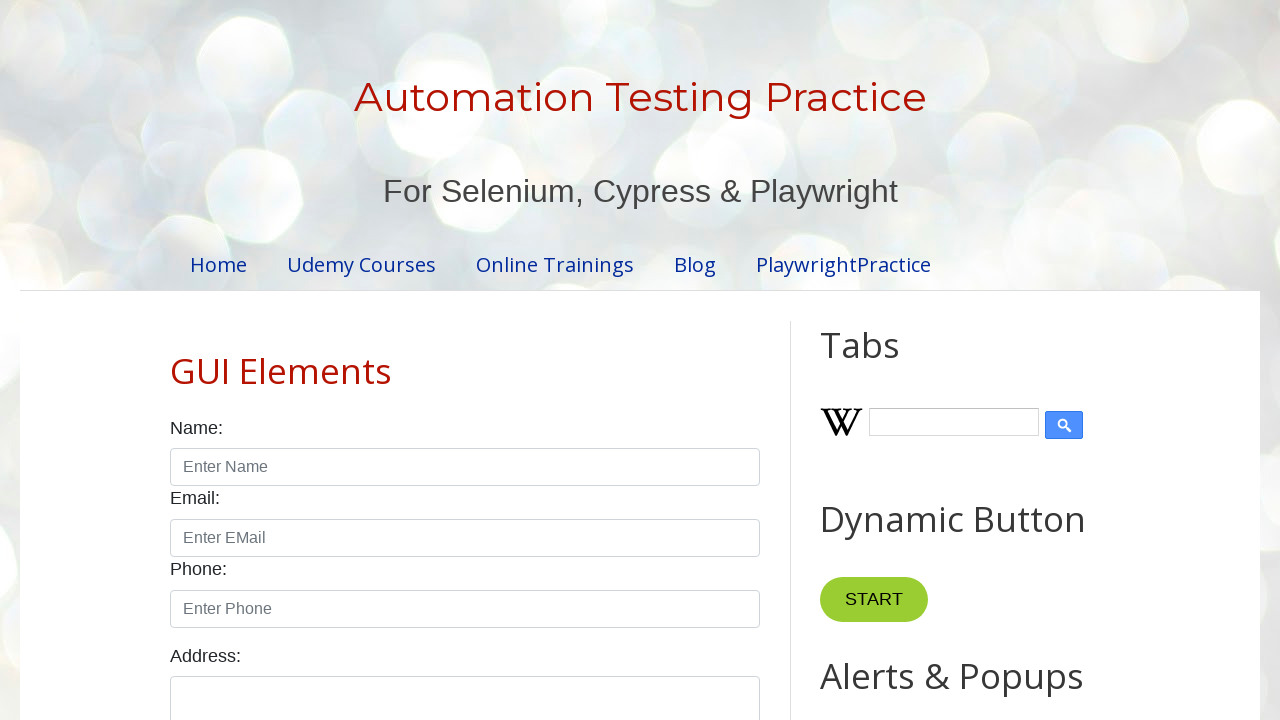

Set up dialog handler to accept alerts
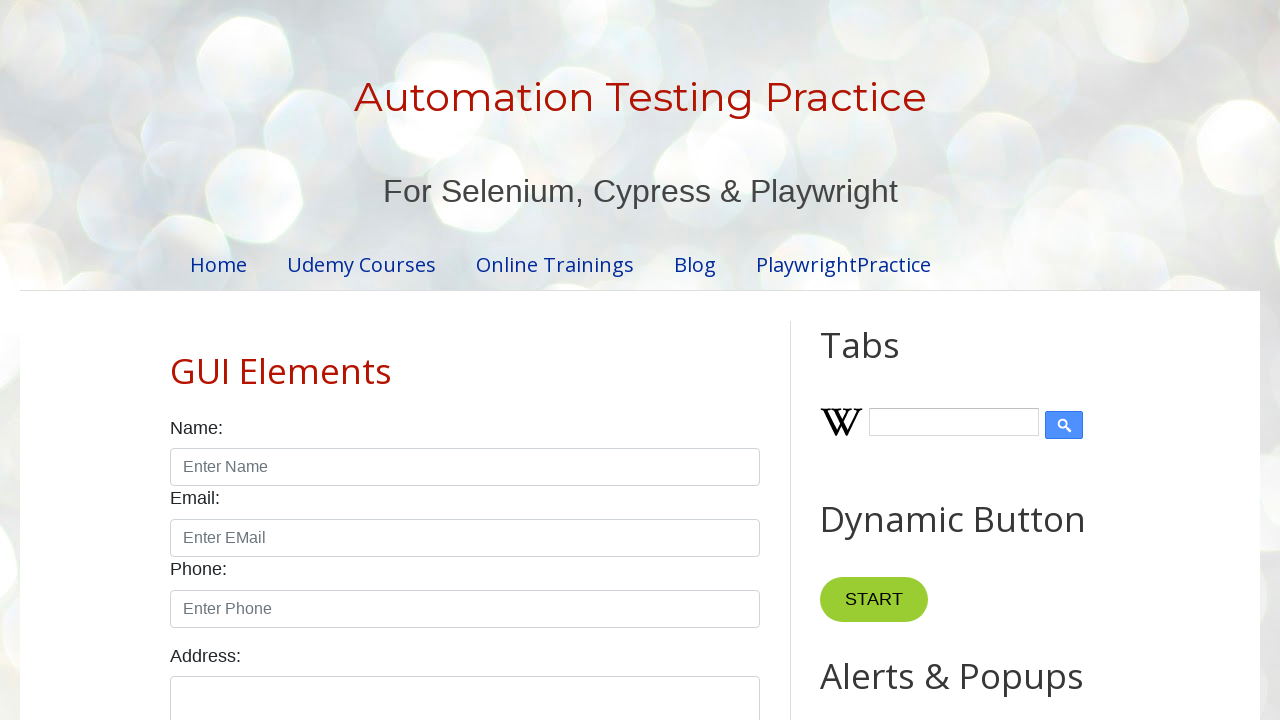

Clicked alert button to trigger JavaScript alert dialog at (888, 361) on xpath=//button[@id='alertBtn']
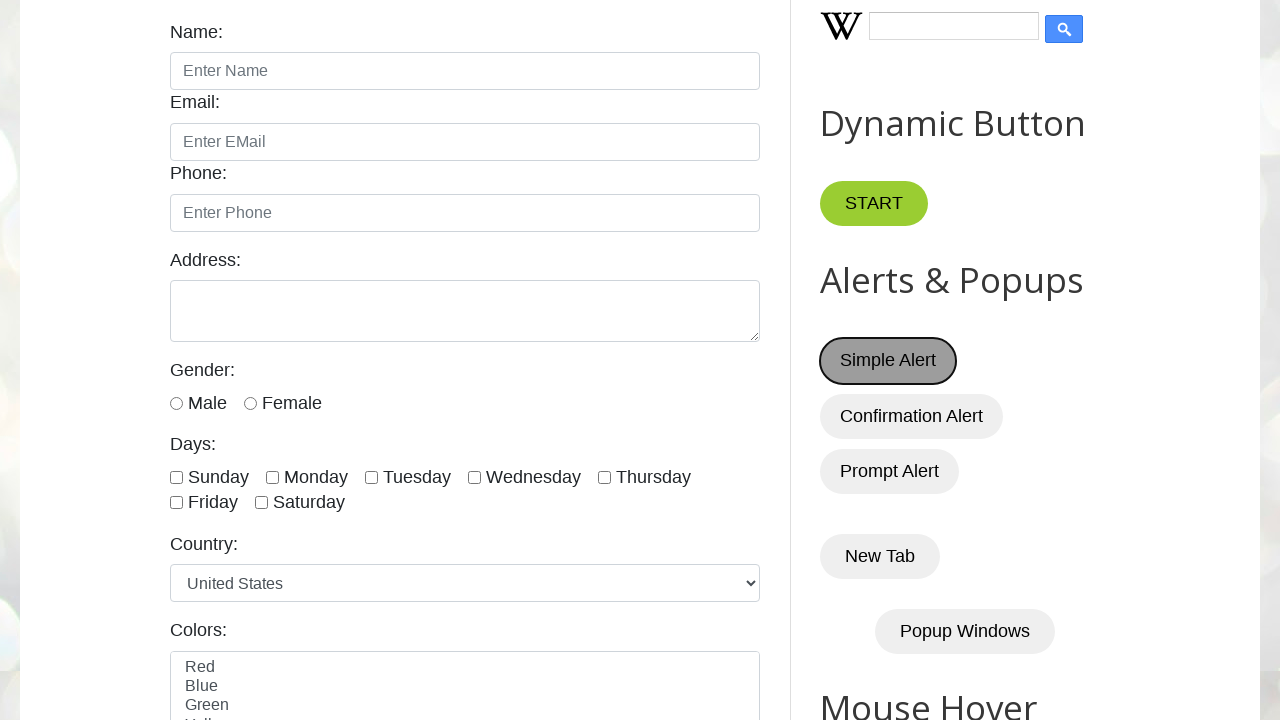

Waited for alert dialog to be handled
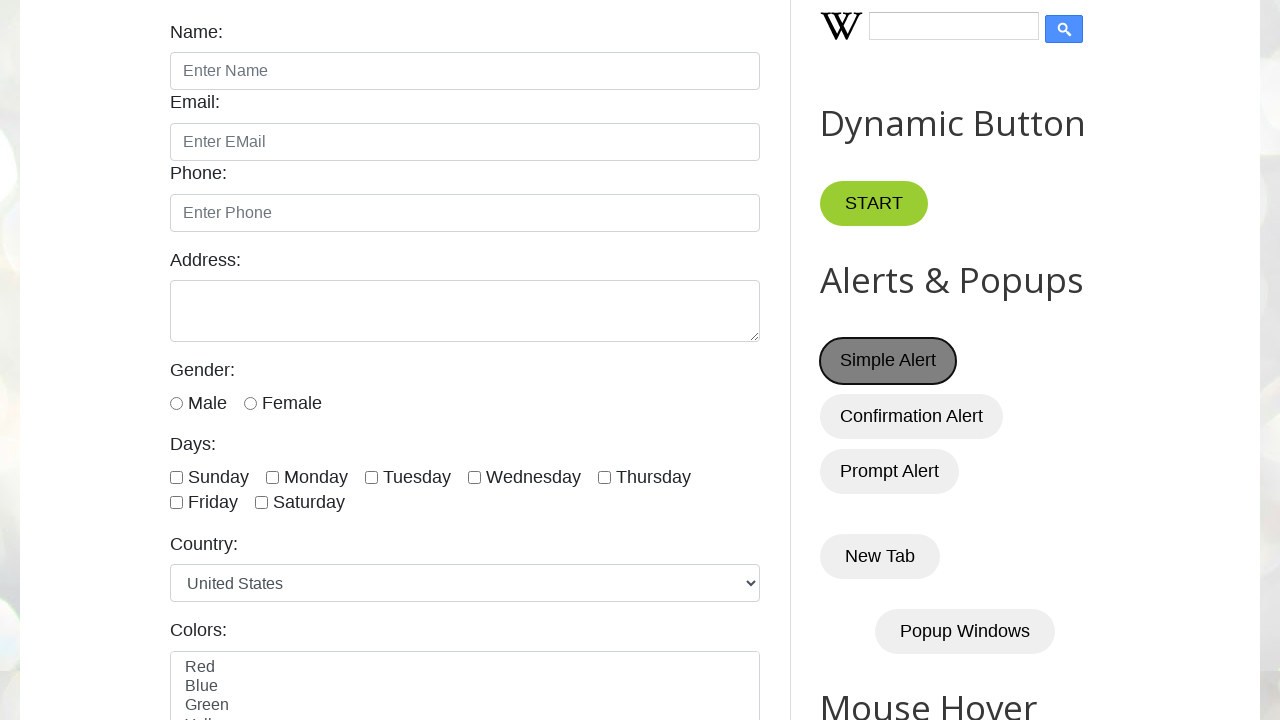

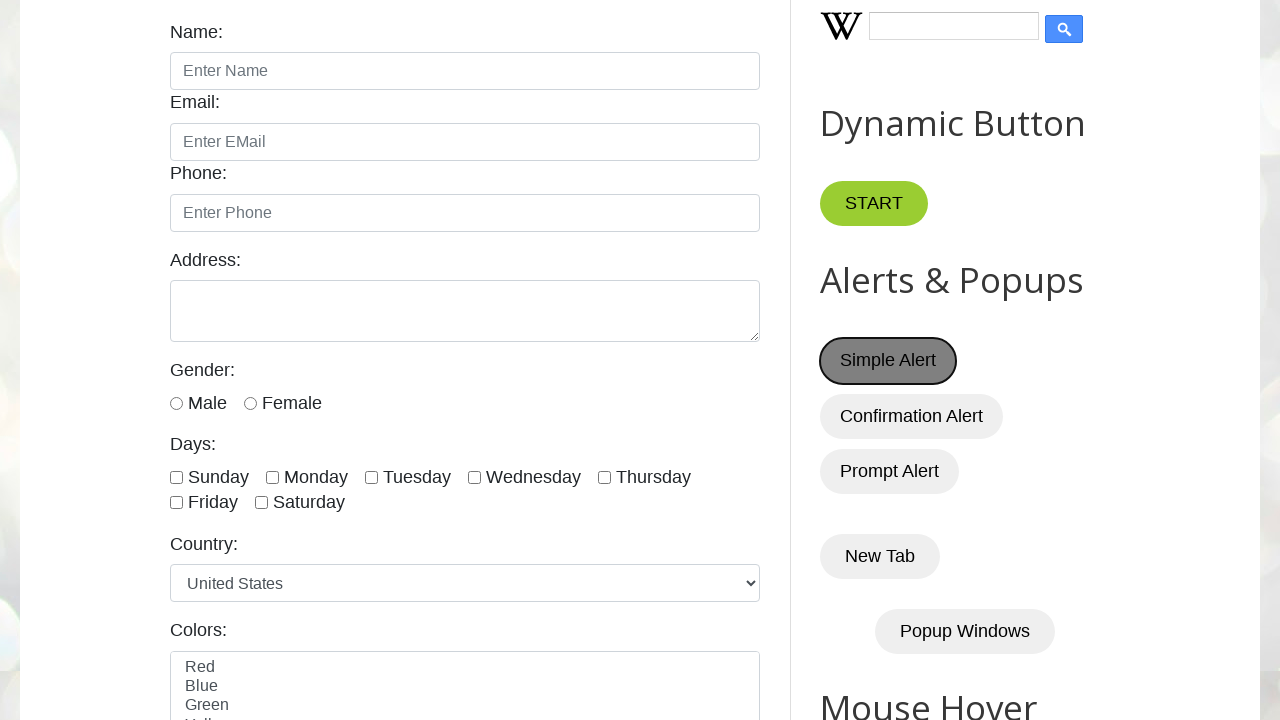